Verifies that the Best Buy homepage title does not contain the word "Rest"

Starting URL: https://www.bestbuy.com/

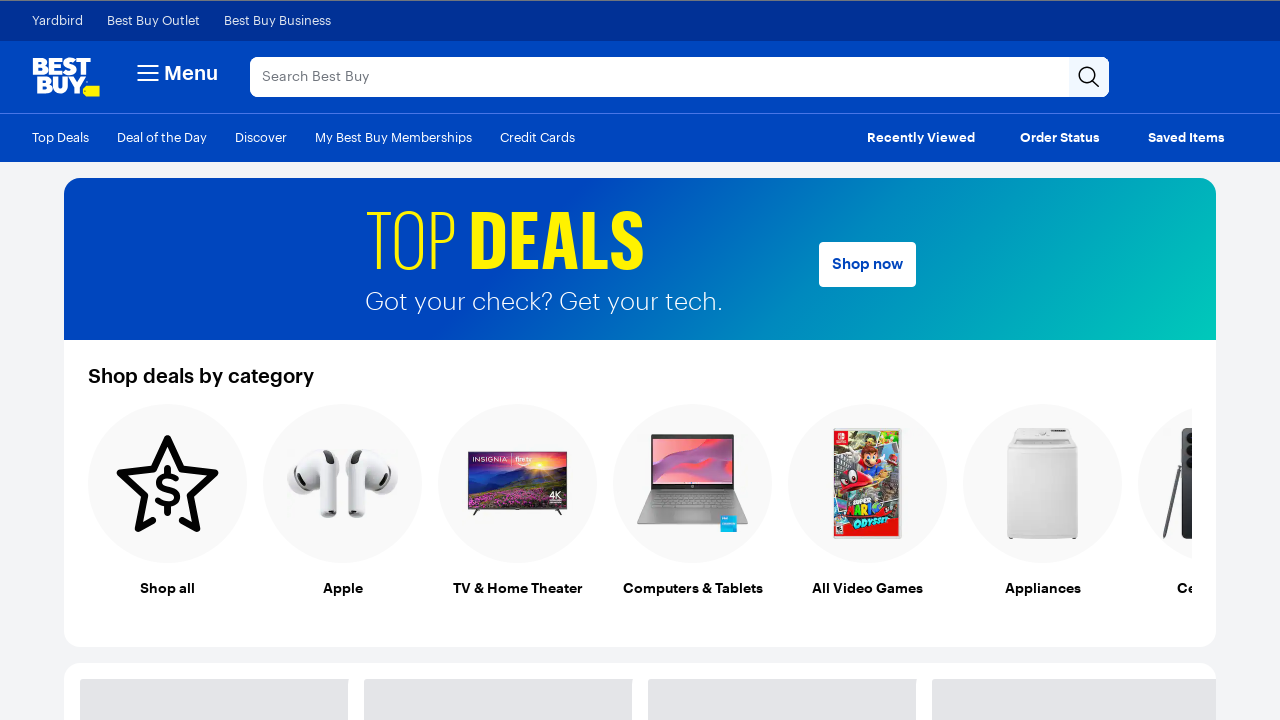

Navigated to Best Buy homepage
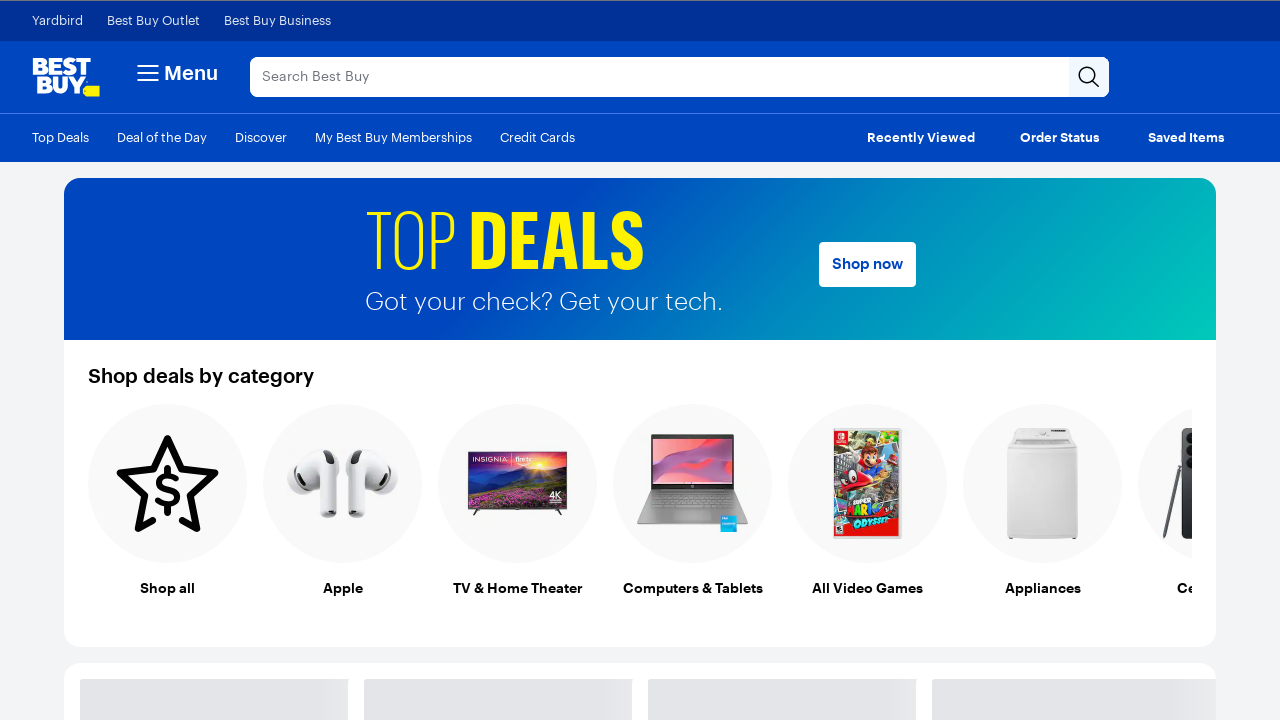

Retrieved page title
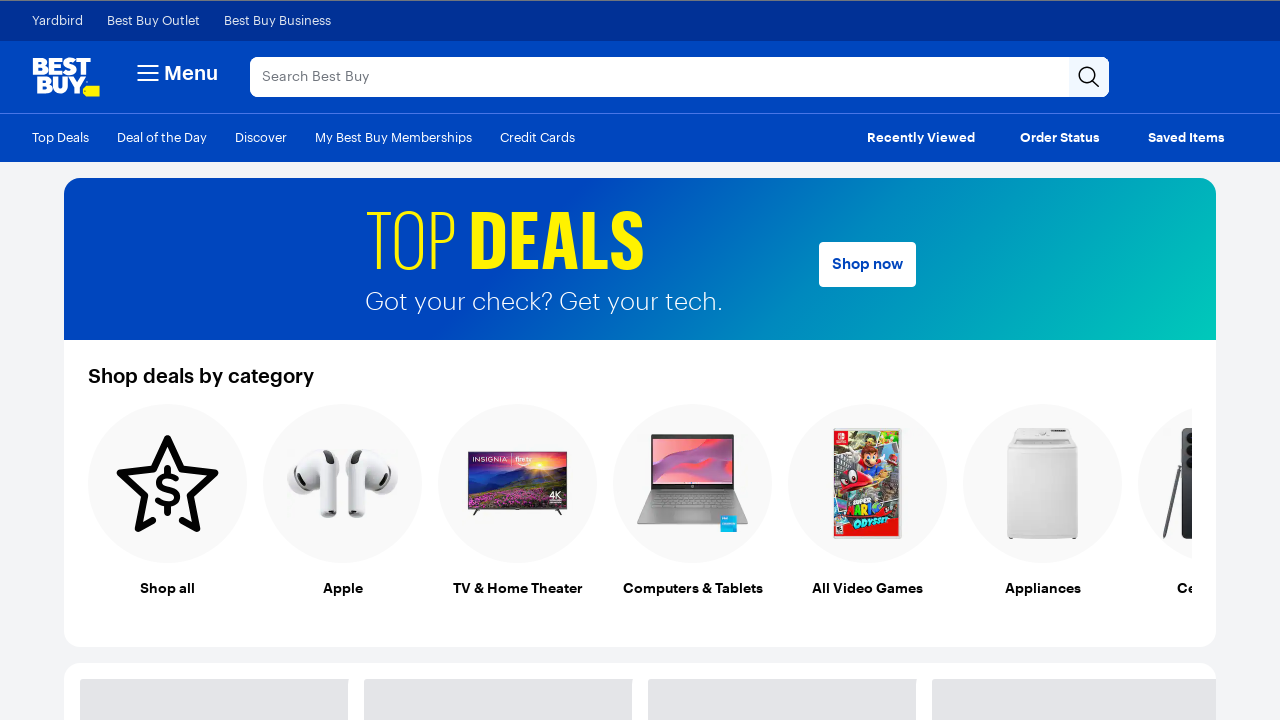

Verified page title does not contain 'Rest'. Title: Best Buy | Official Online Store | Shop Now & Save
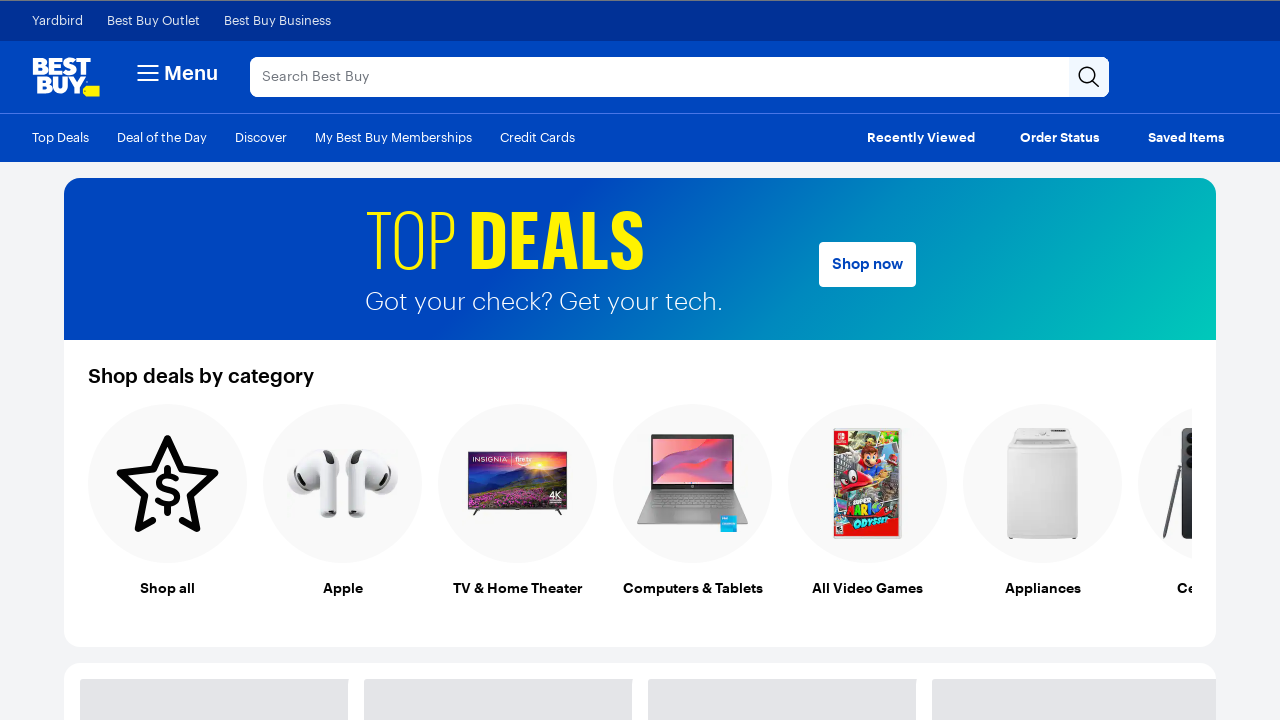

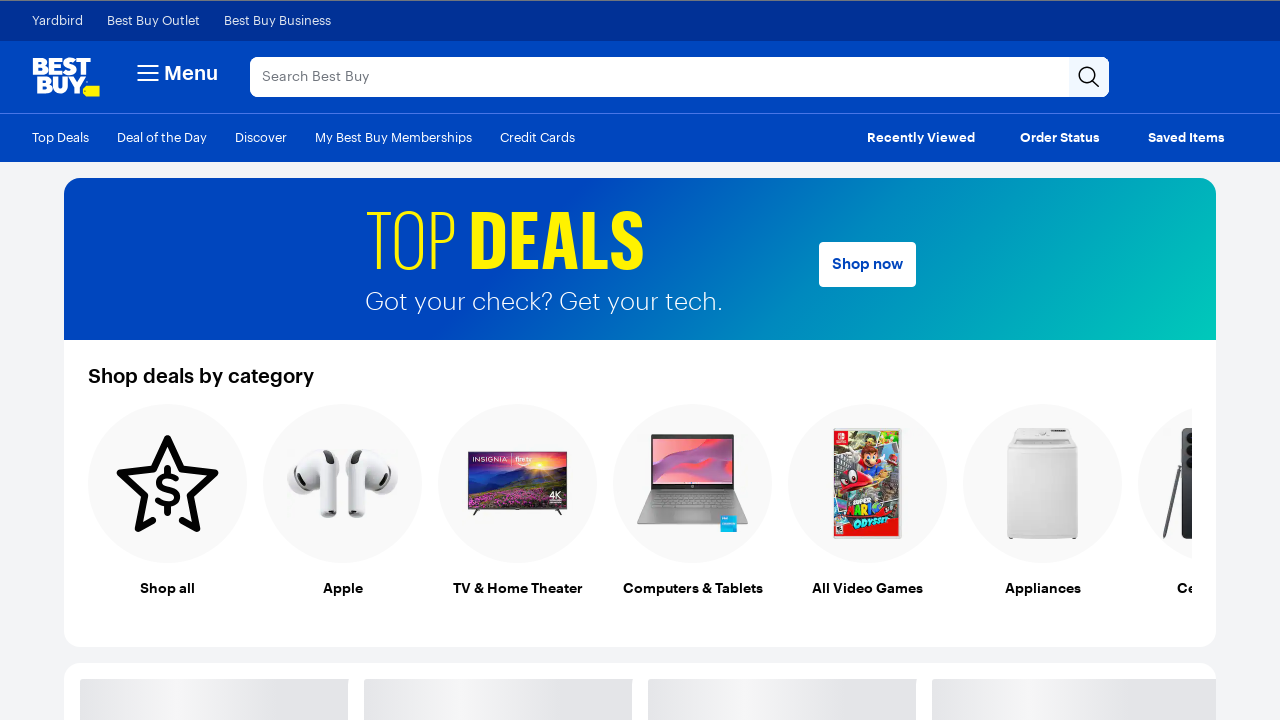